Tests that clicking the GitHub link in the navigation opens the Playwright GitHub repository in a new tab.

Starting URL: https://playwright.dev/

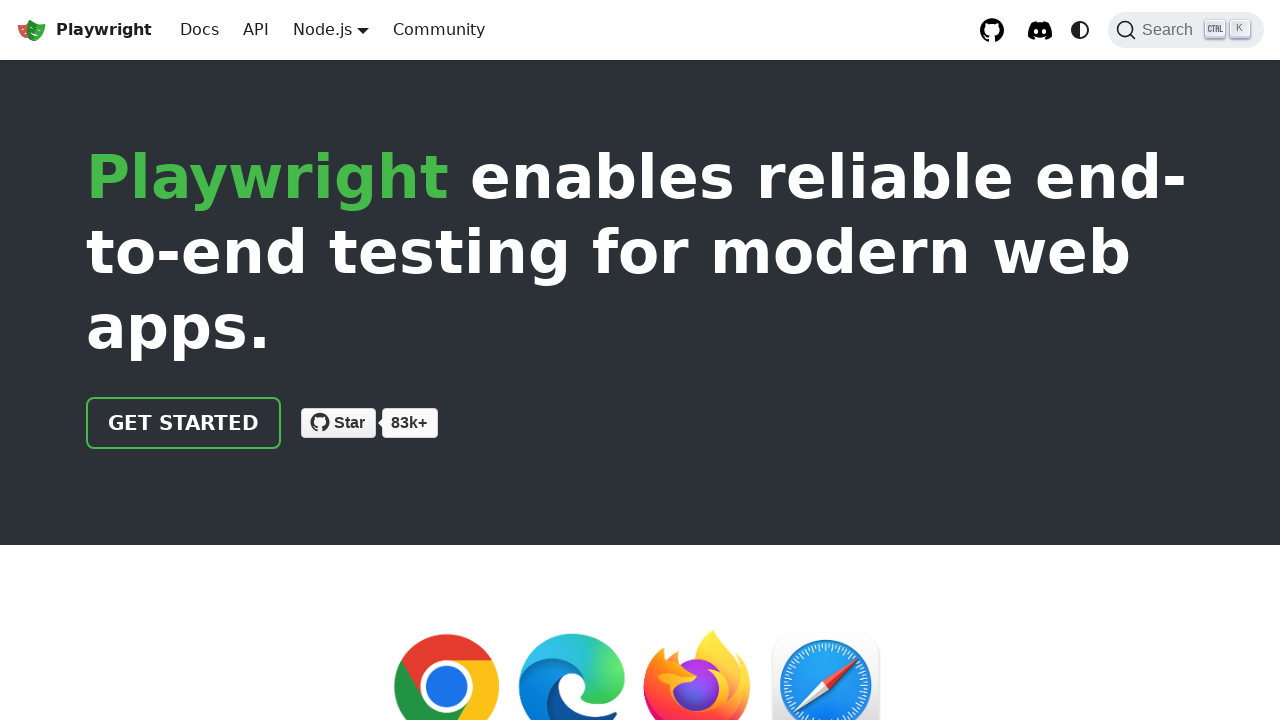

Clicked the GitHub repository link in navigation at (992, 30) on internal:role=link[name="GitHub repository"i]
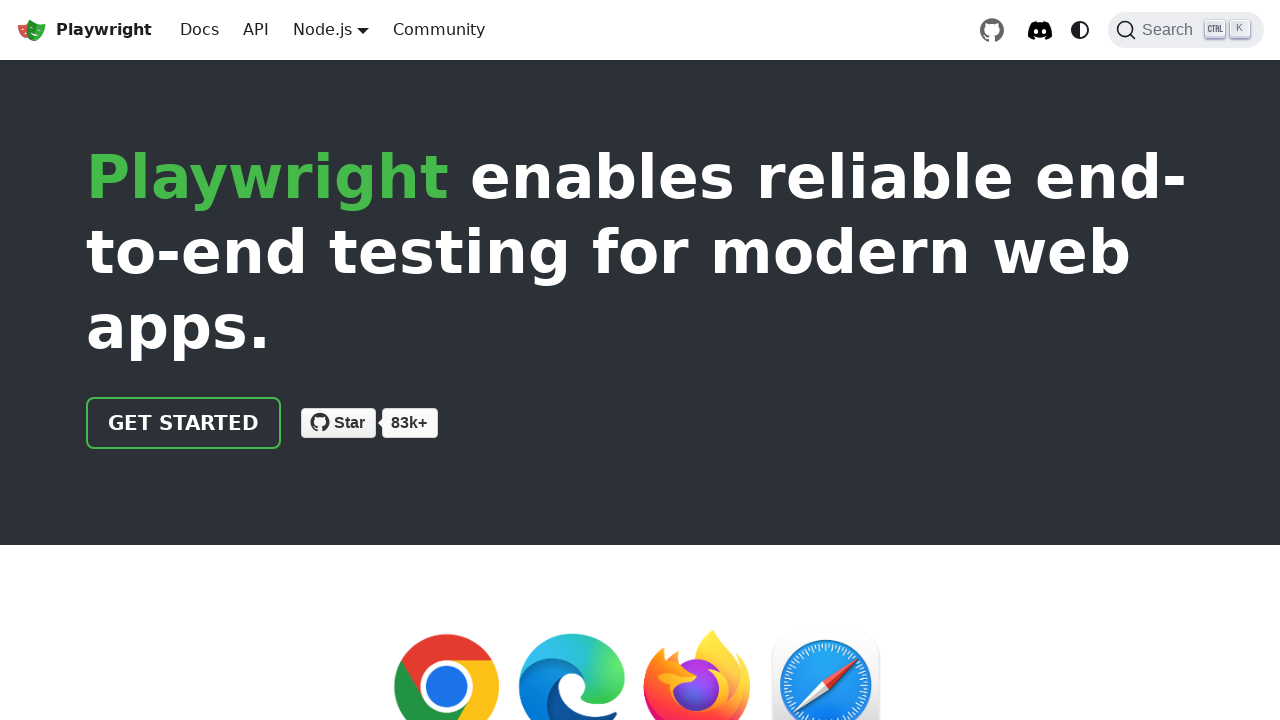

GitHub link opened in new tab
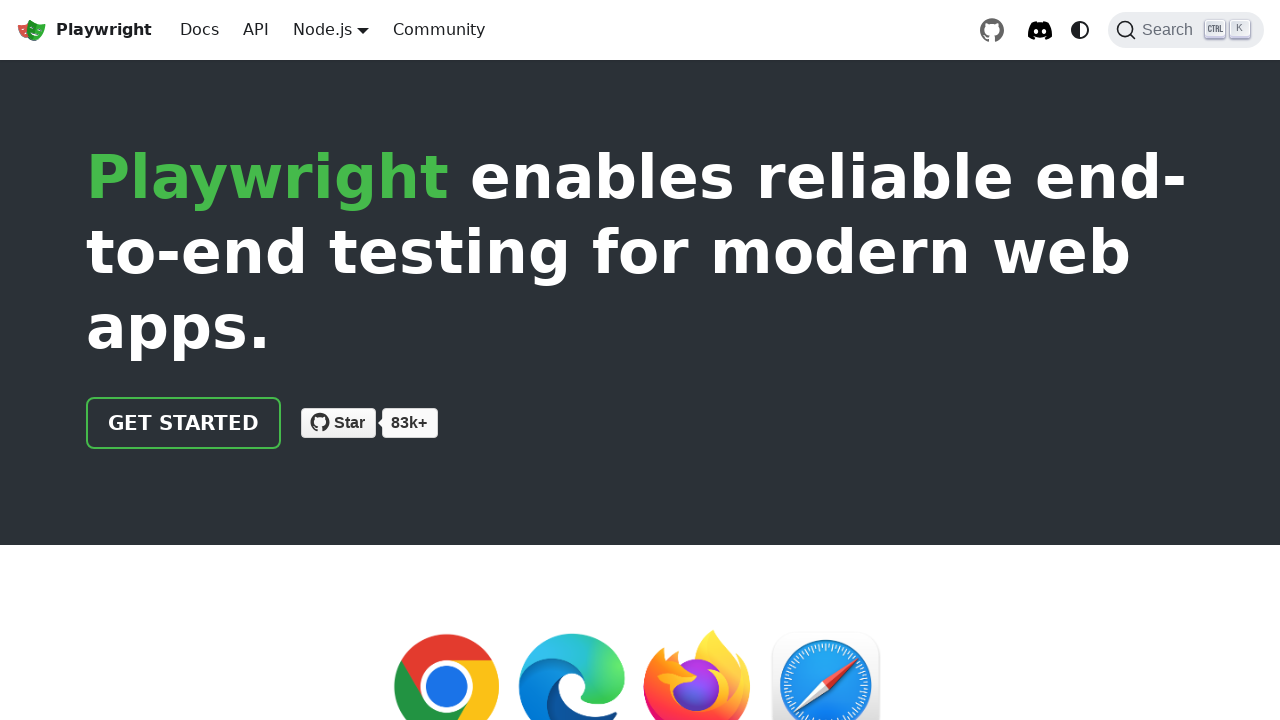

New tab finished loading
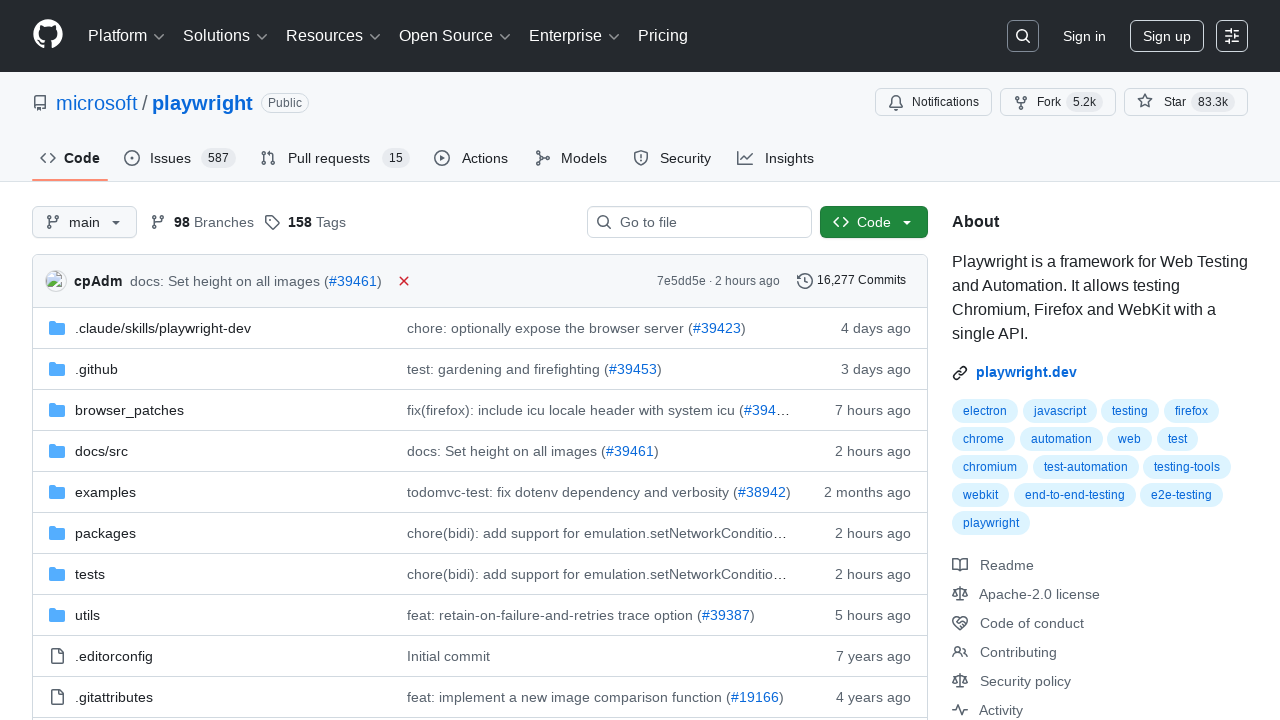

Verified that new tab URL contains 'github.com/microsoft/playwright'
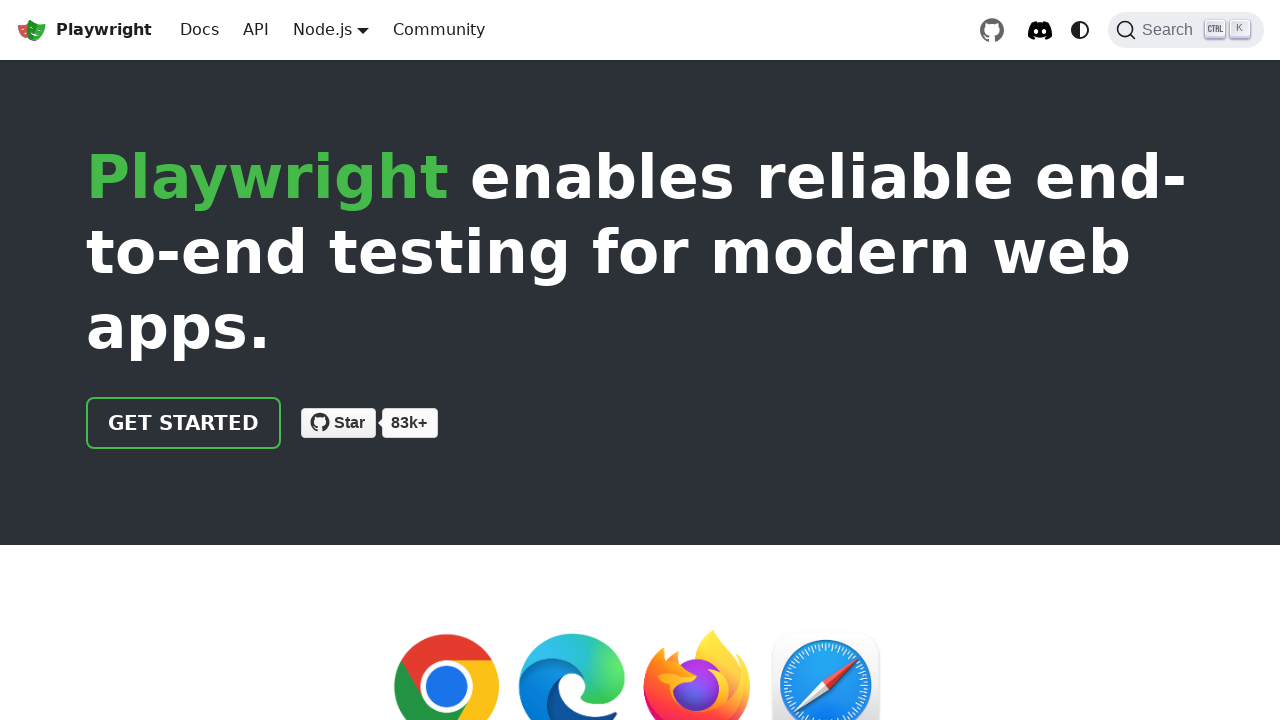

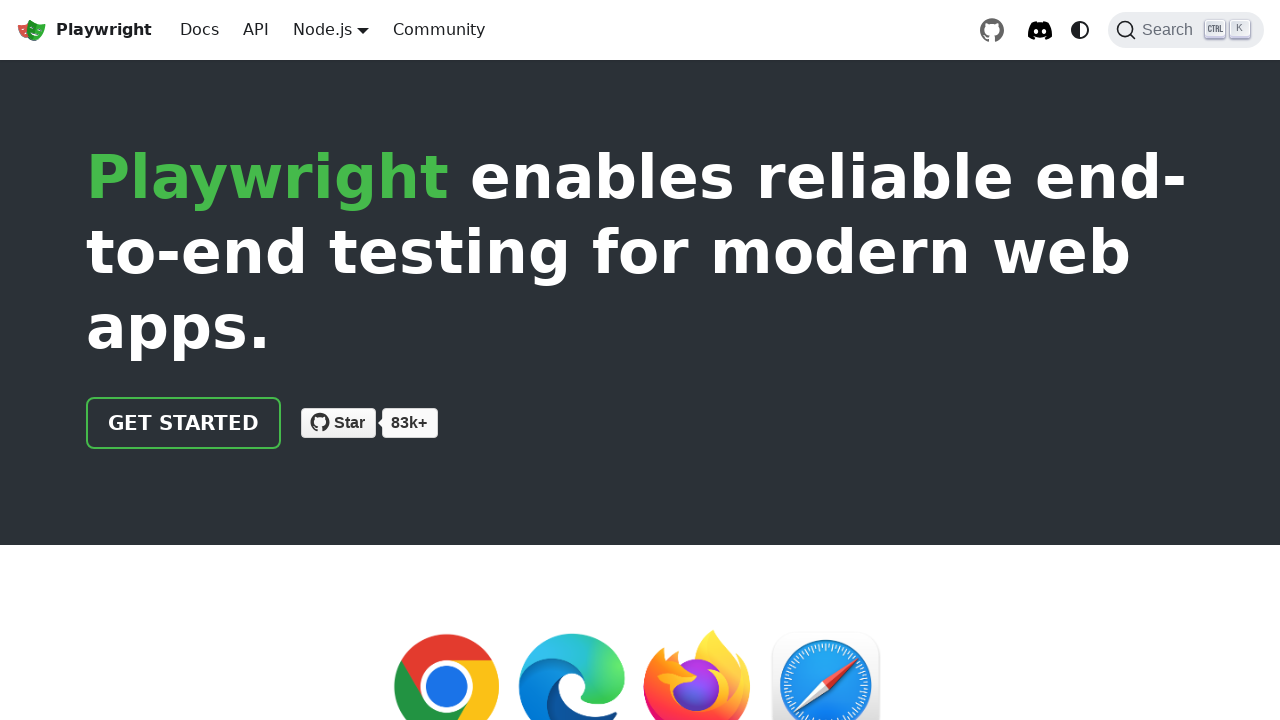